Tests window handling functionality by clicking a button that opens a new window, switching to the new window to verify content, switching back to the original window, filling in a name field, and verifying blinking text is present.

Starting URL: https://rahulshettyacademy.com/AutomationPractice/

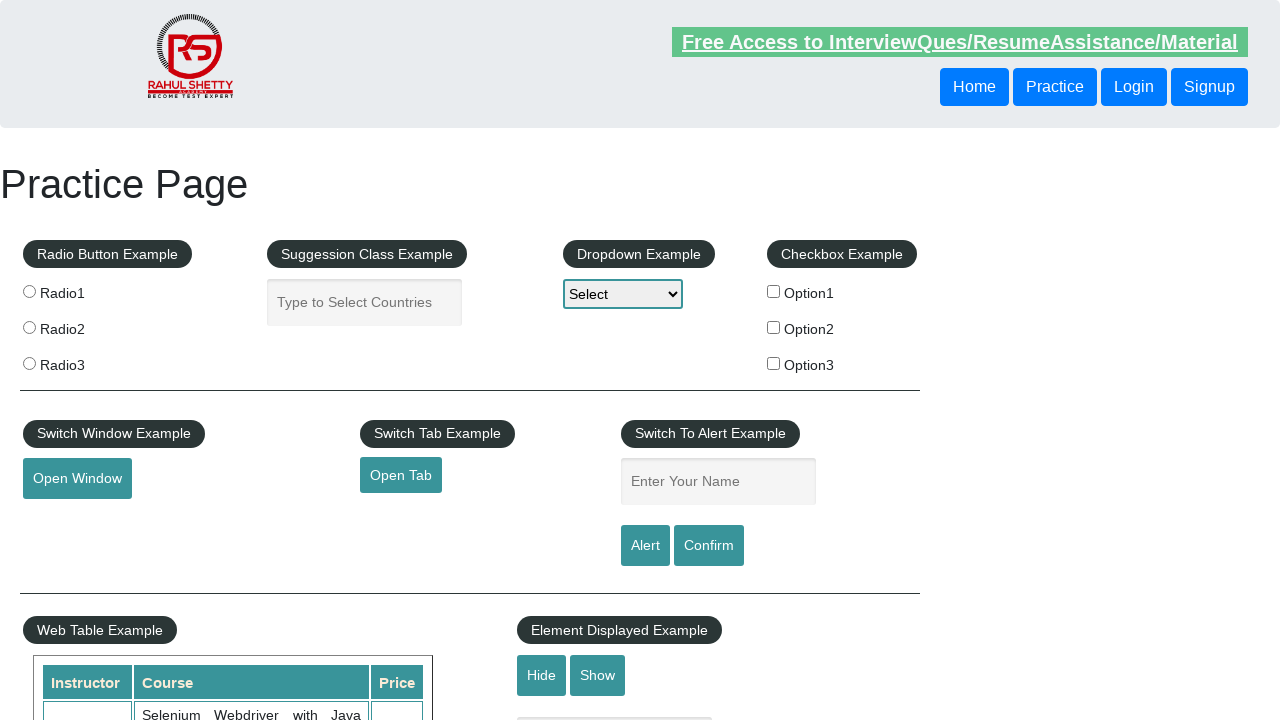

Clicked button to open new window at (77, 479) on #openwindow
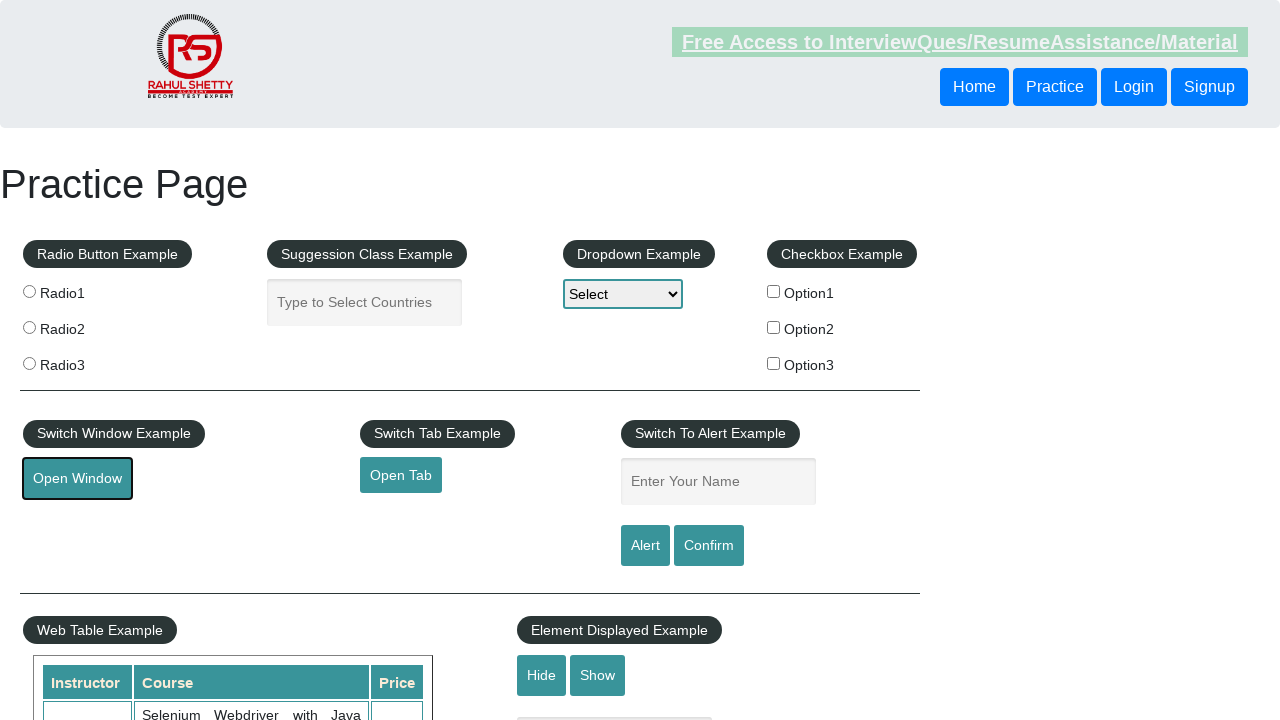

New window opened and captured
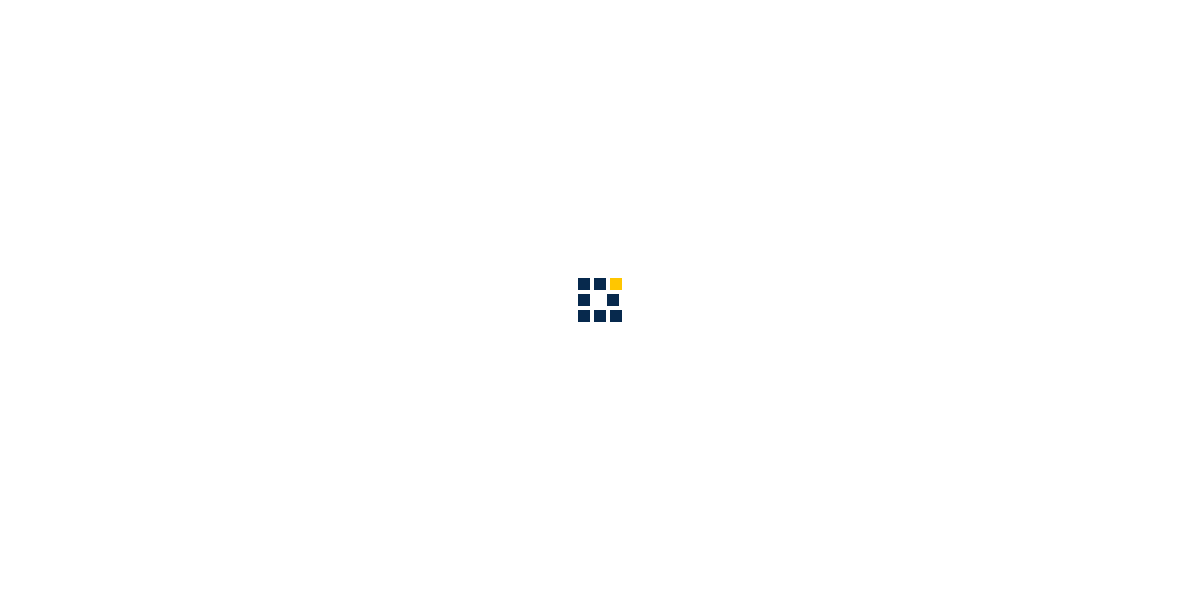

New window loaded with h2 elements visible
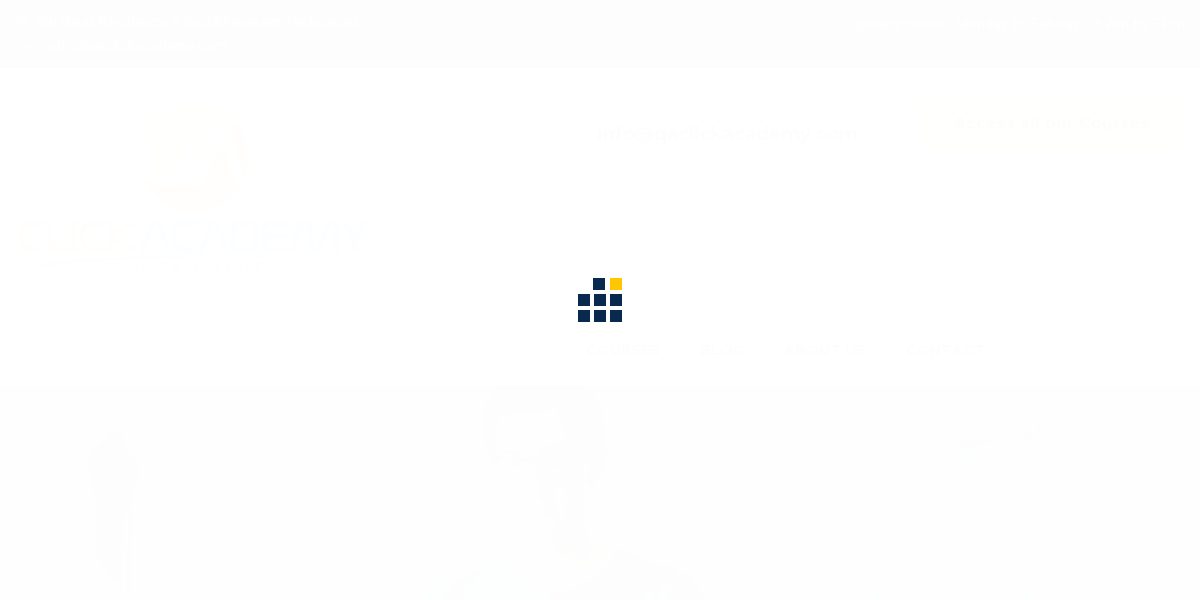

Filled name field with 'basava' on original window on #name
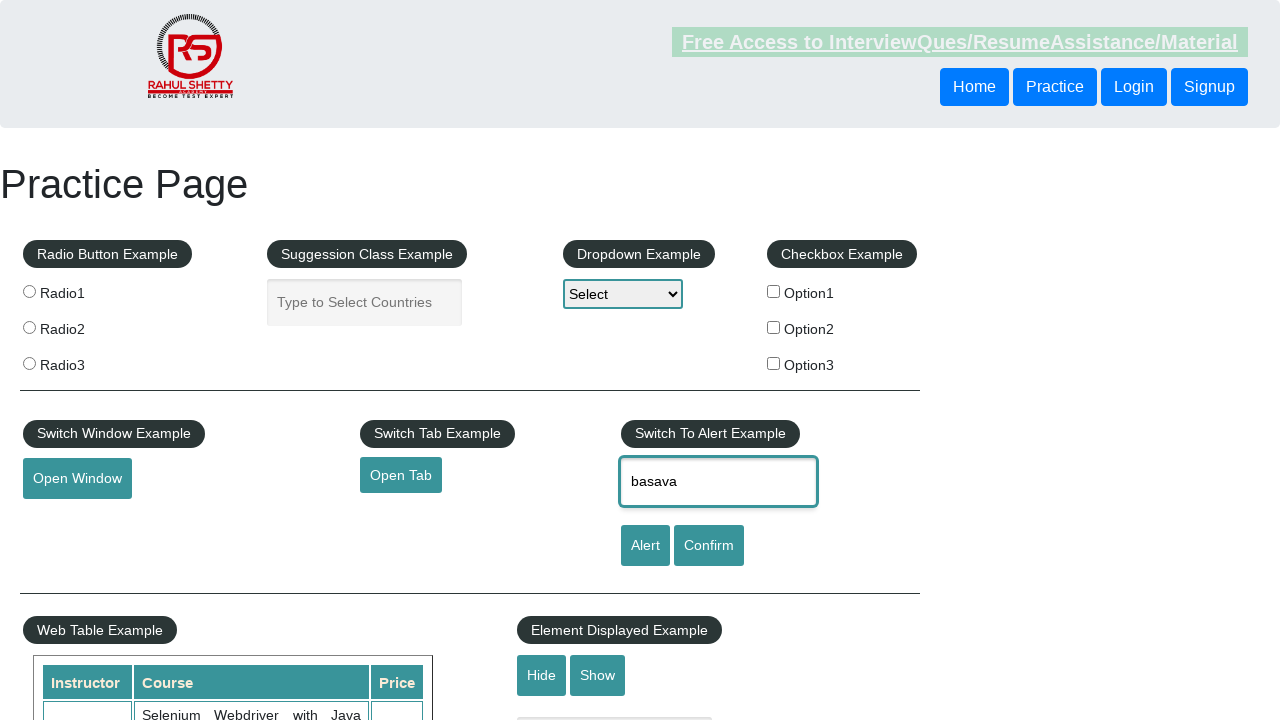

Blinking text element verified on original window
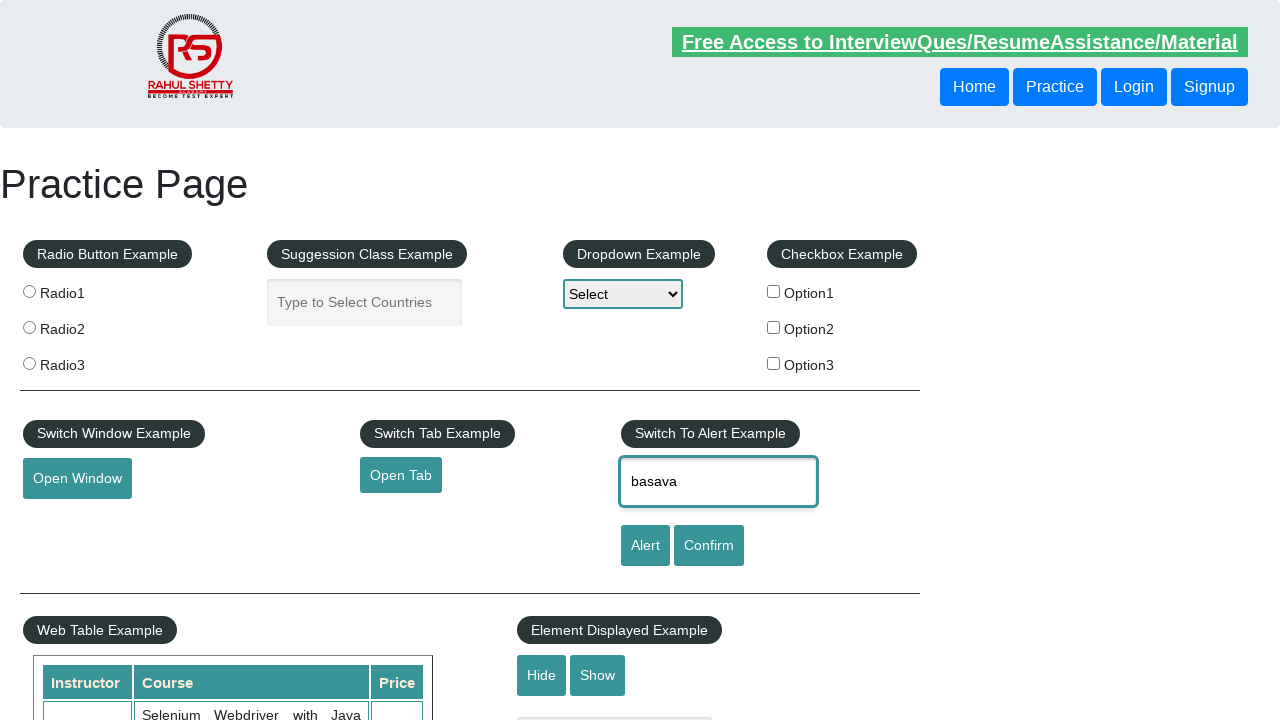

Closed new window
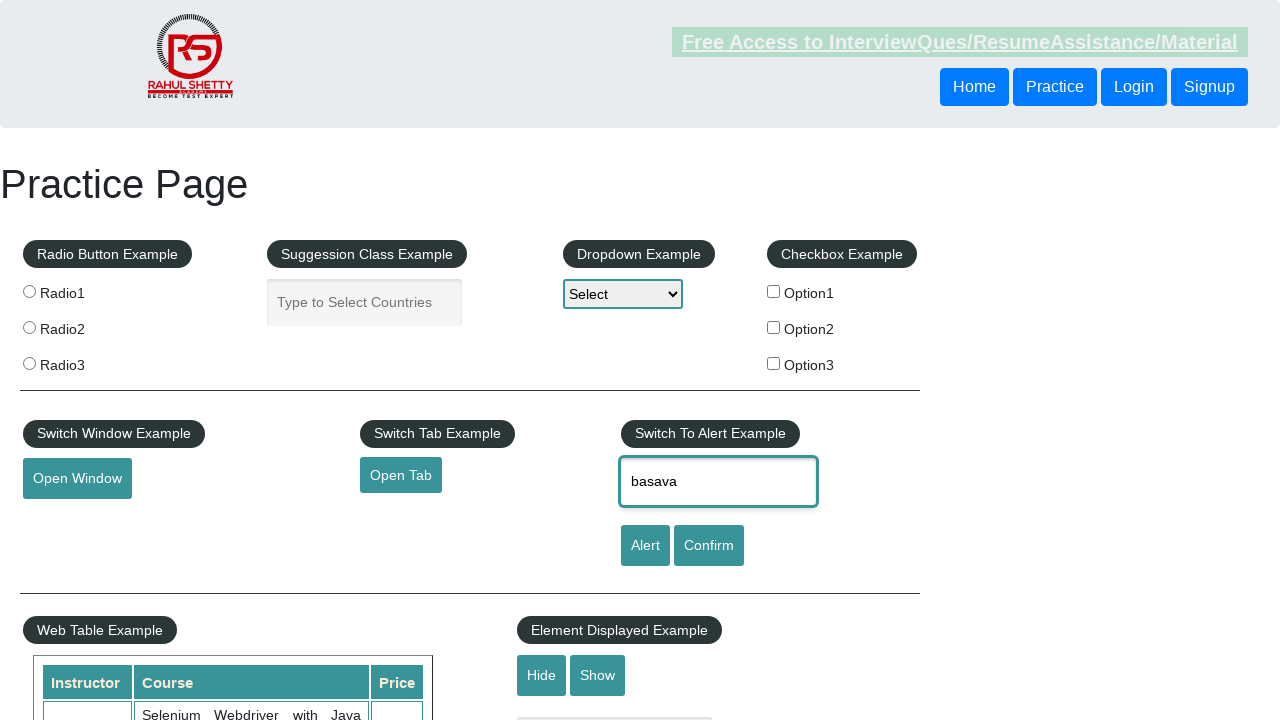

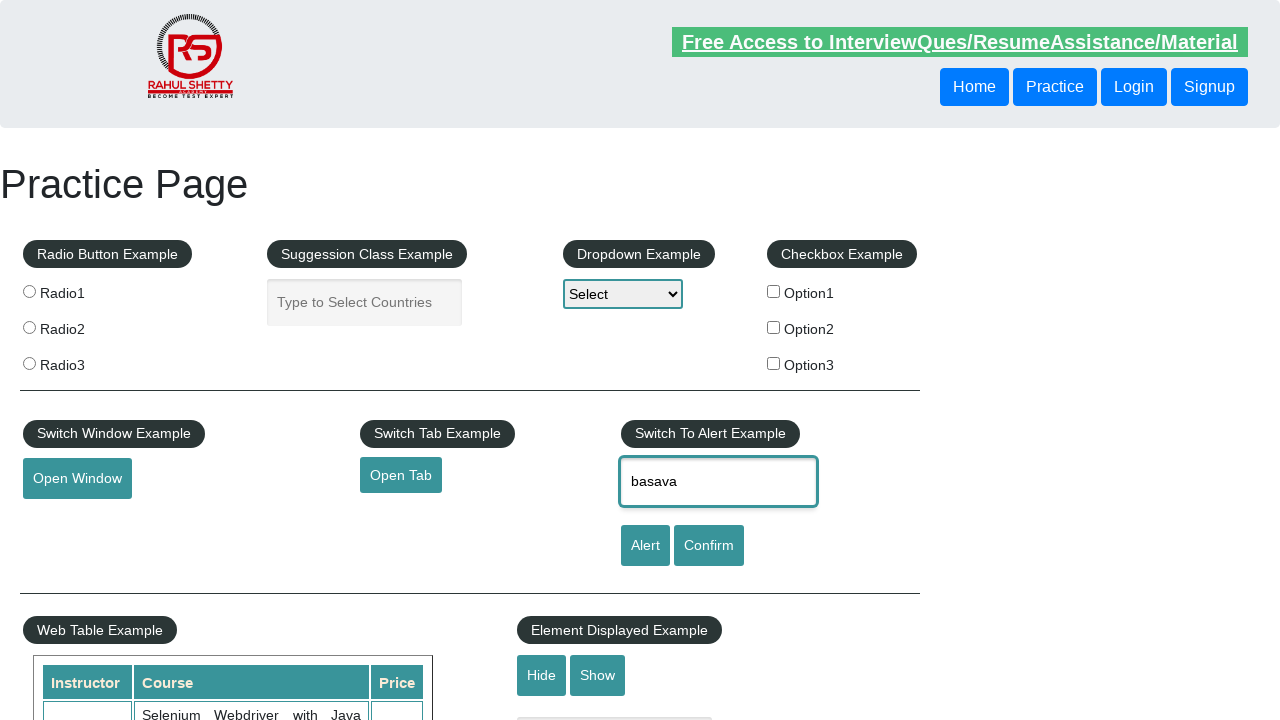